Tests a practice form on demoqa.com by filling in personal information fields (name, email, gender, phone, date of birth, subject, hobbies, address, state, city), uploading a picture, and submitting the form to verify the results modal appears with correct data.

Starting URL: https://demoqa.com/automation-practice-form

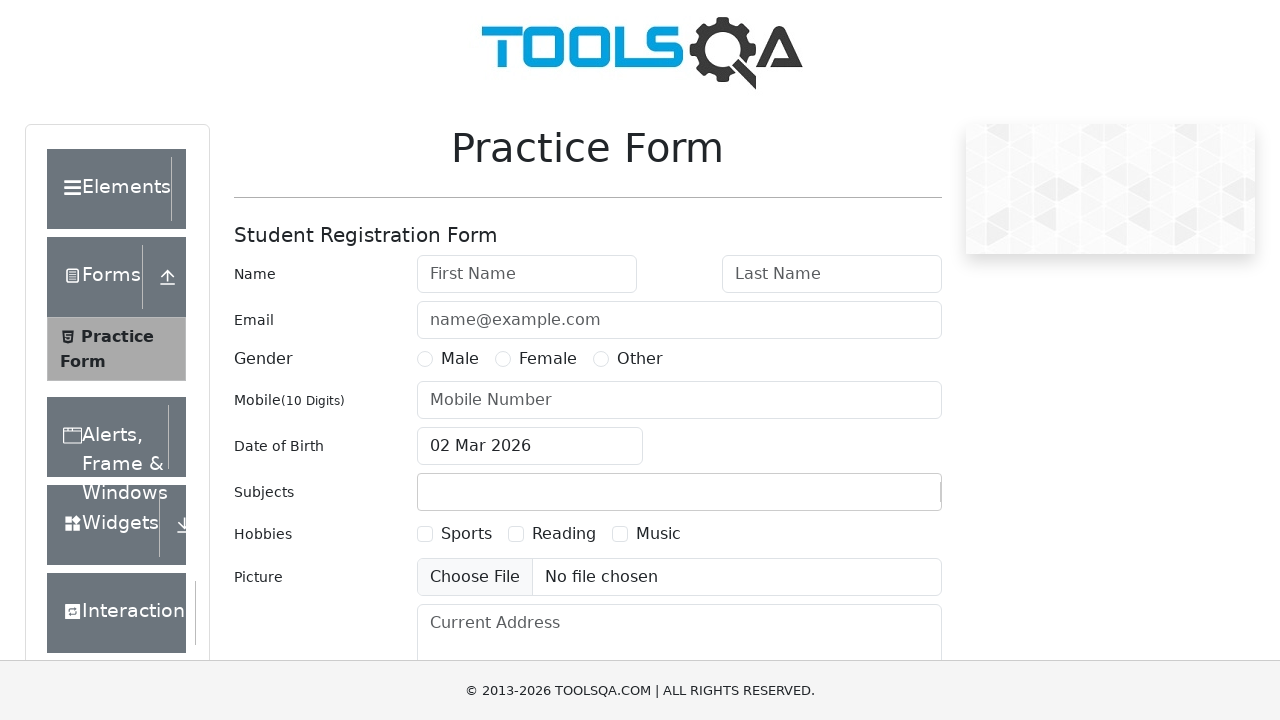

Filled first name field with 'John' on #firstName
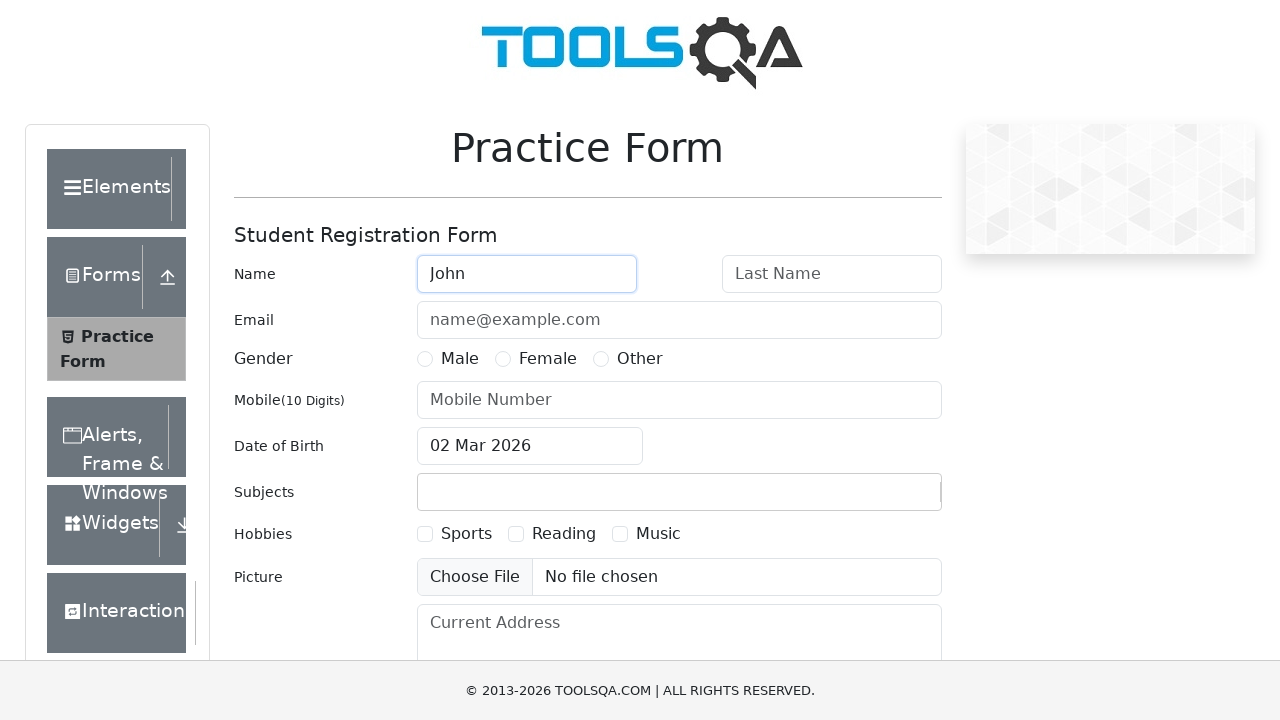

Filled last name field with 'Doe' on #lastName
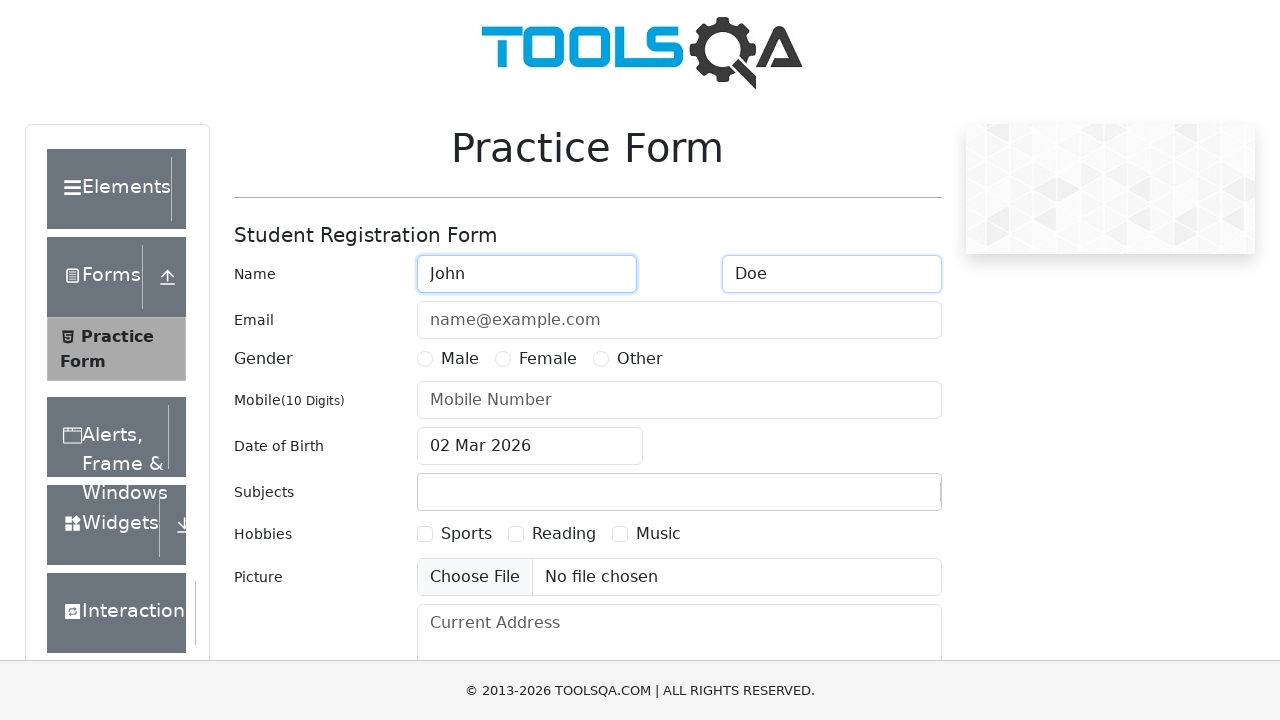

Filled email field with 'jdoe@gmail.com' on #userEmail
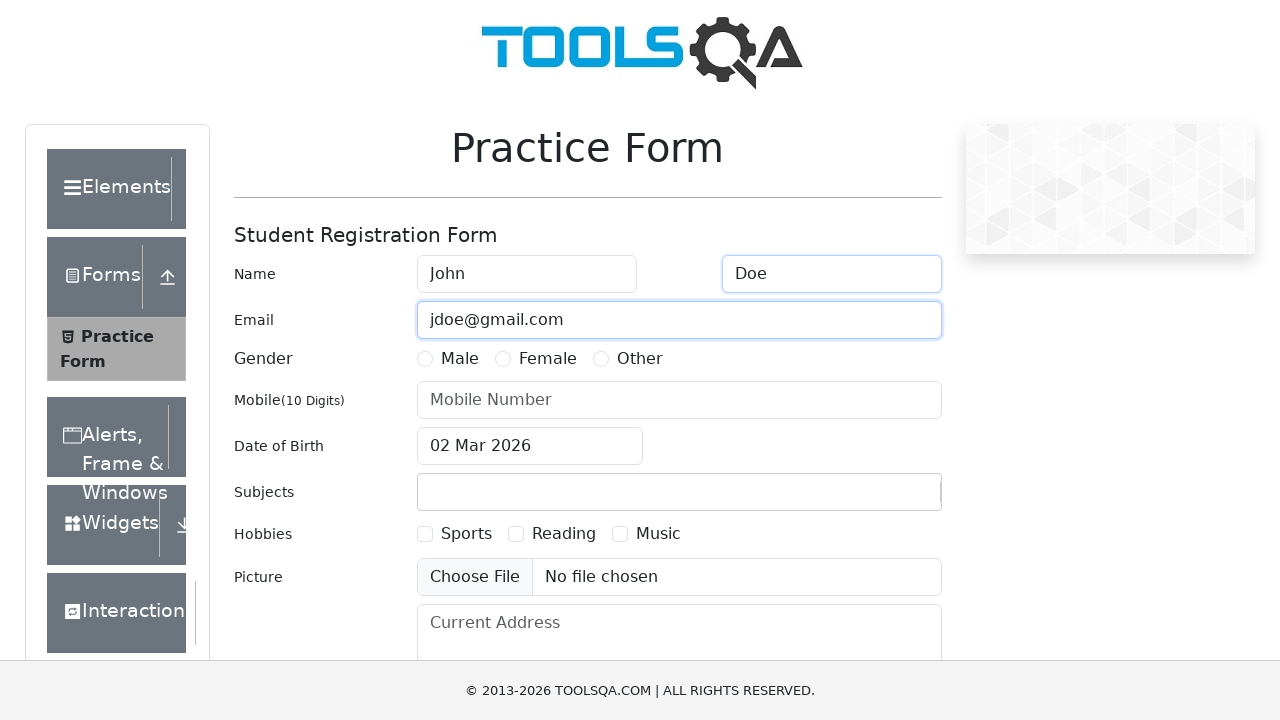

Scrolled gender option 'Female' into view
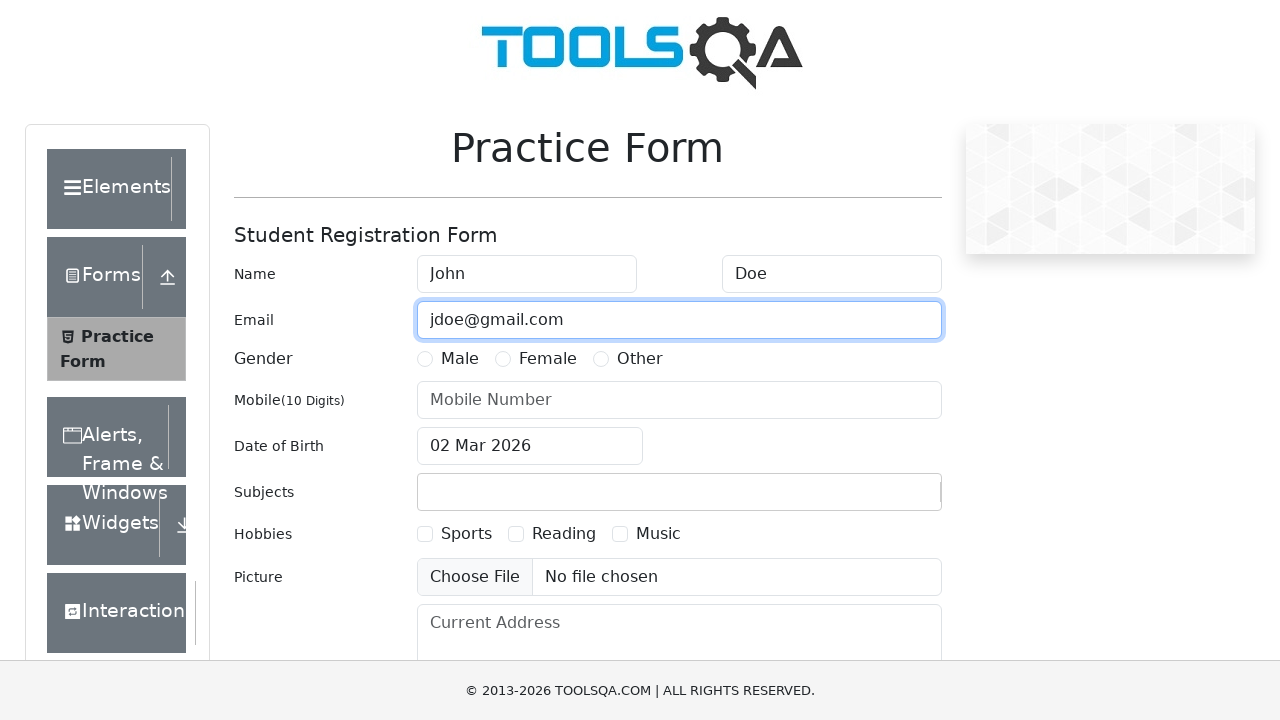

Selected gender 'Female' at (548, 359) on text=Female
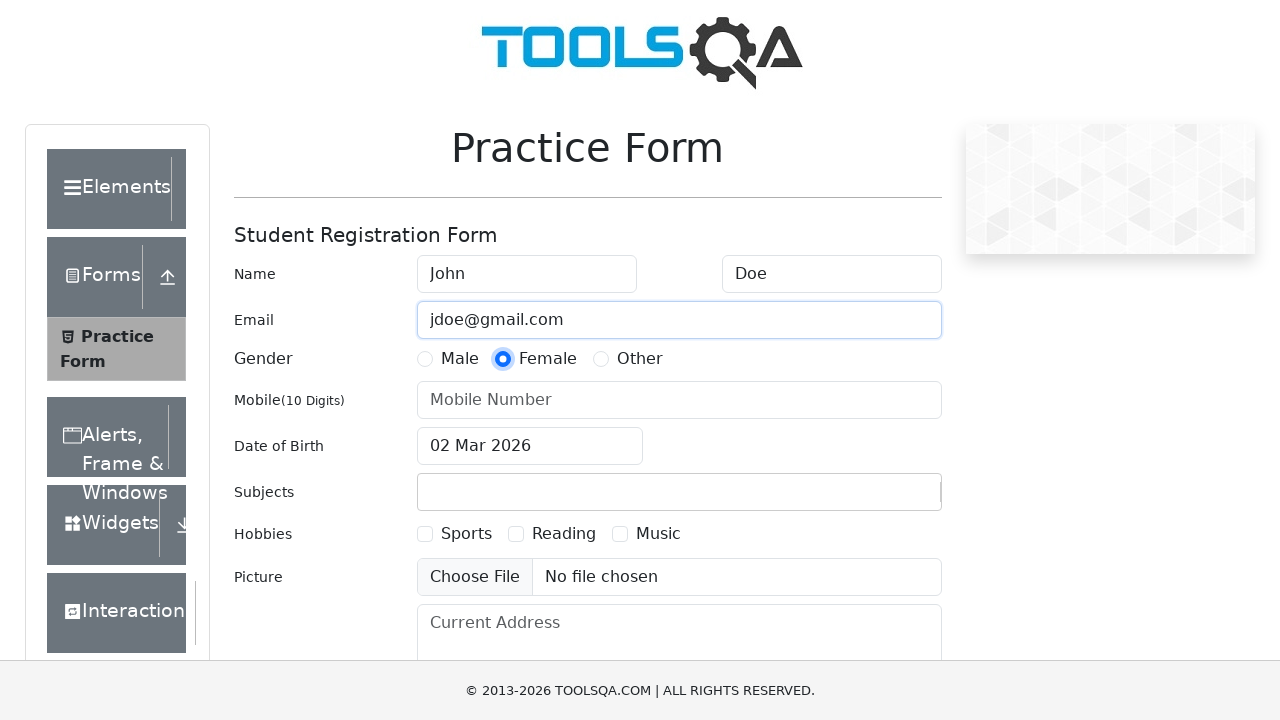

Filled mobile number field with '9210642487' on #userNumber
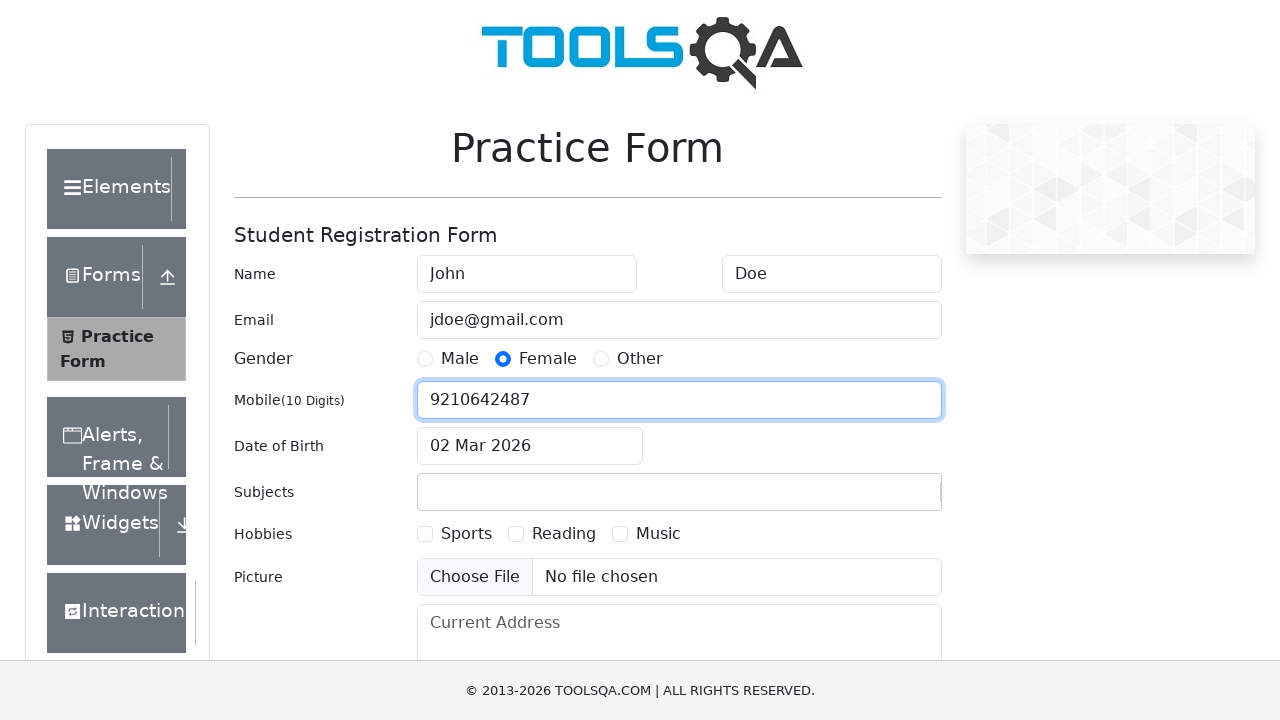

Clicked date of birth input field at (530, 446) on #dateOfBirthInput
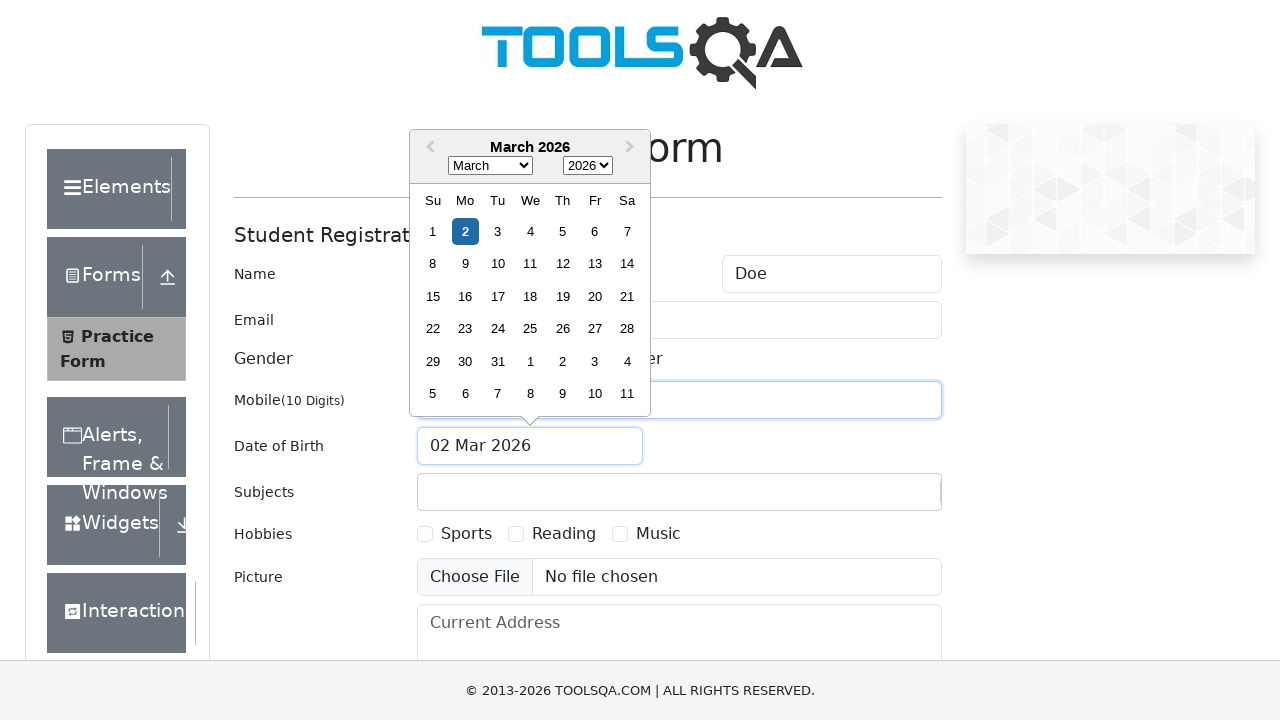

Selected year '1999' in date picker on .react-datepicker__year-select
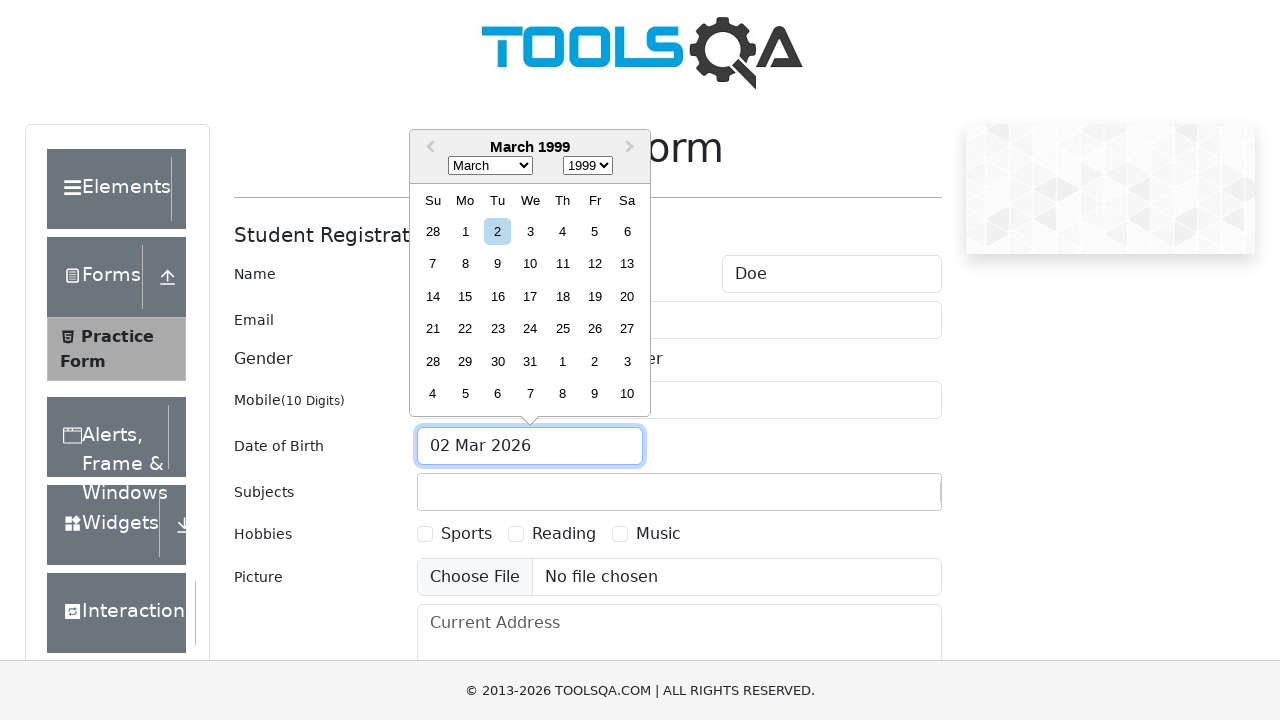

Selected month 'April' in date picker on .react-datepicker__month-select
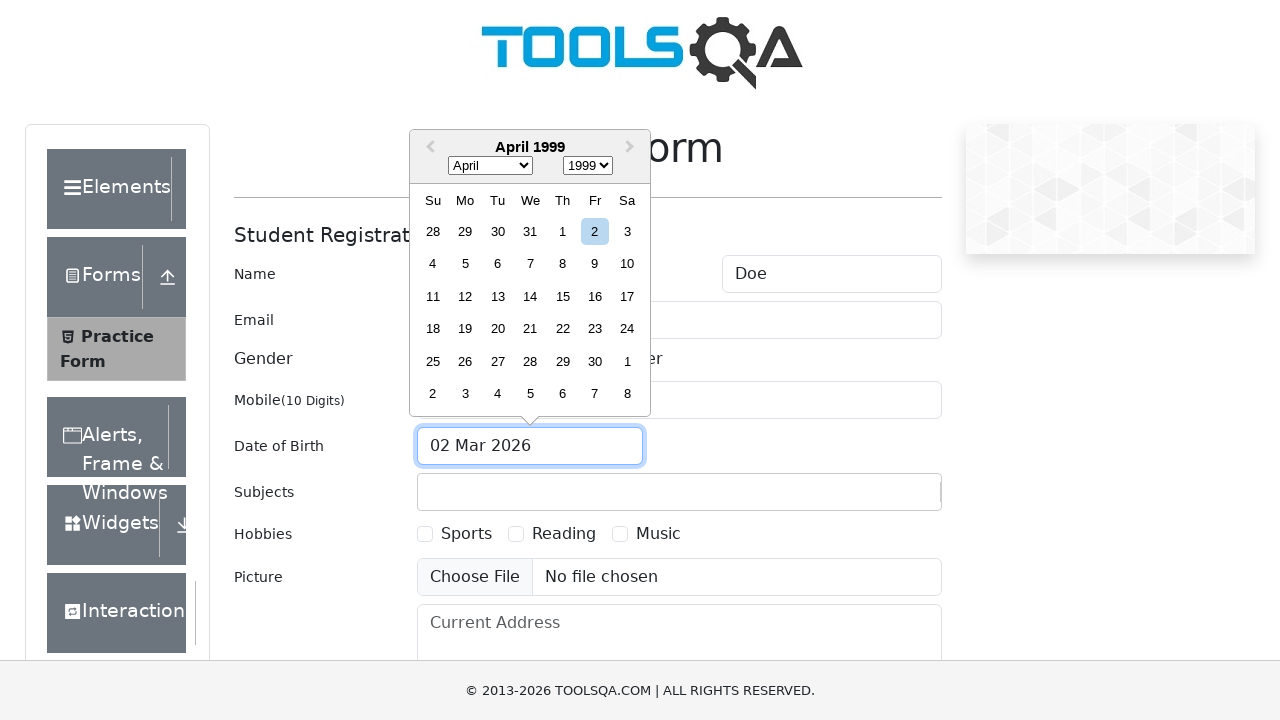

Selected day '27' in date picker at (498, 361) on .react-datepicker__day--027 >> nth=0
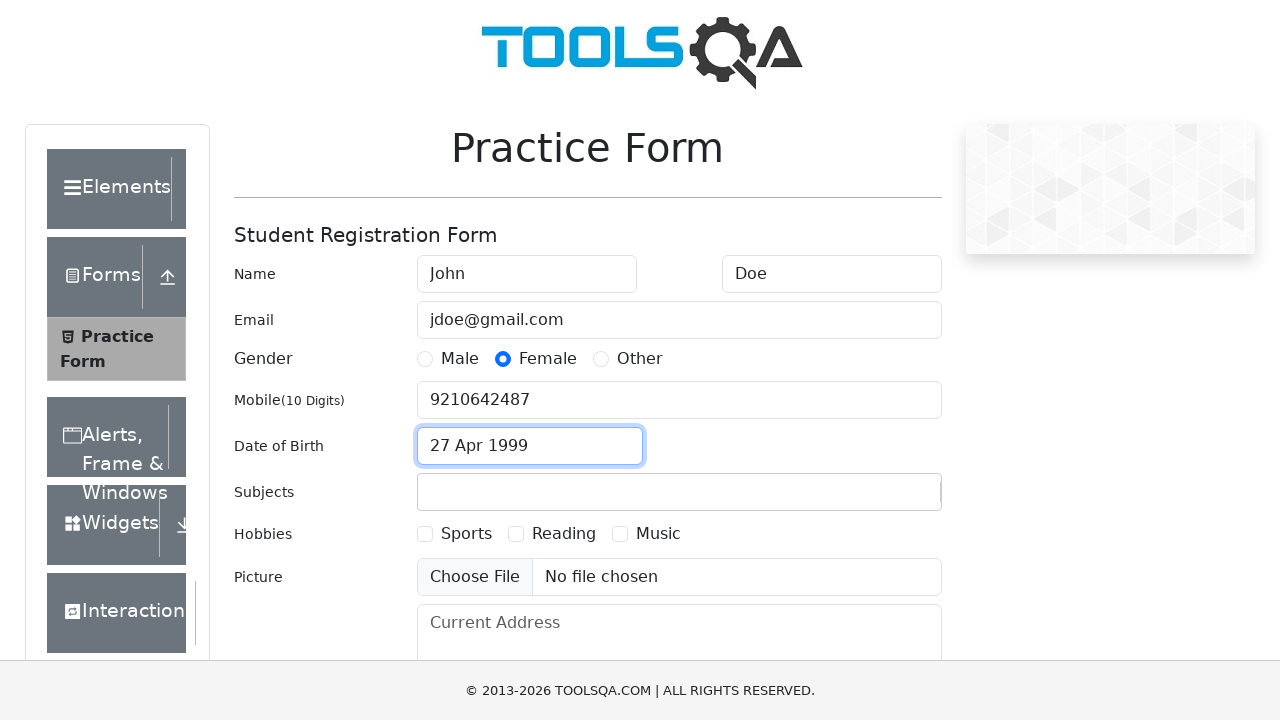

Clicked subjects input field at (679, 492) on .subjects-auto-complete__value-container
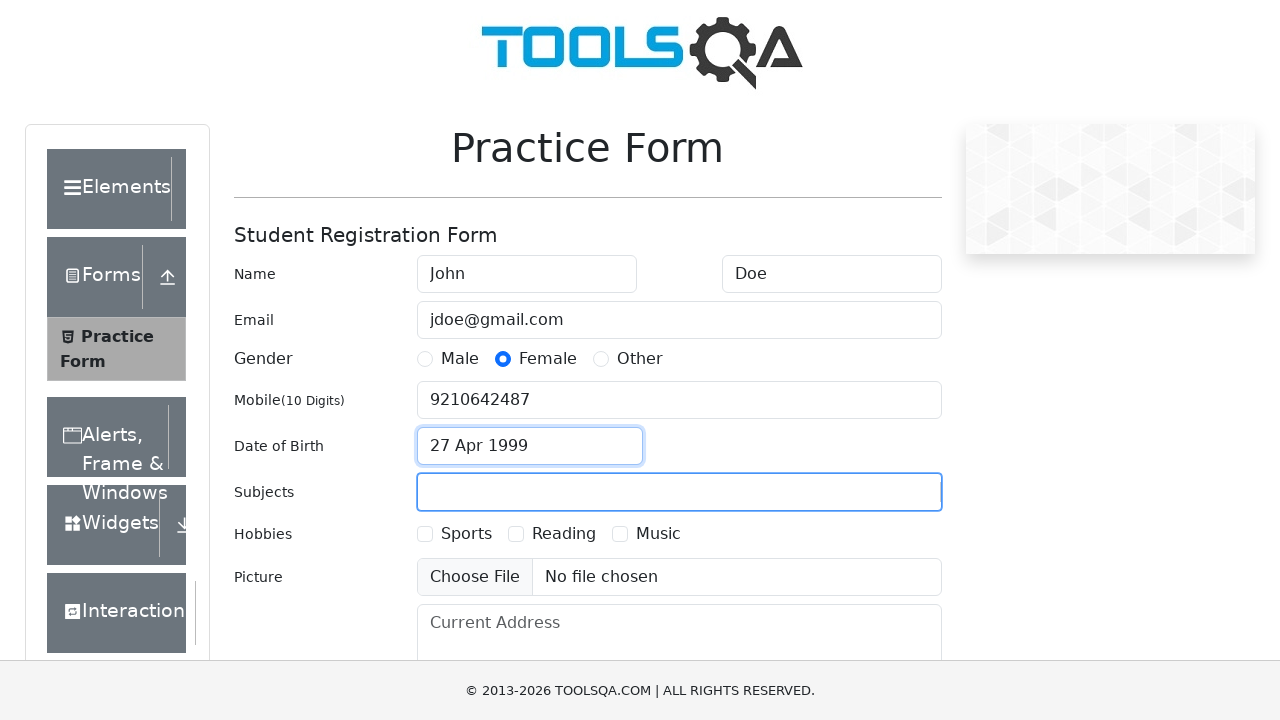

Filled subject field with 'Computer Science' on #subjectsInput
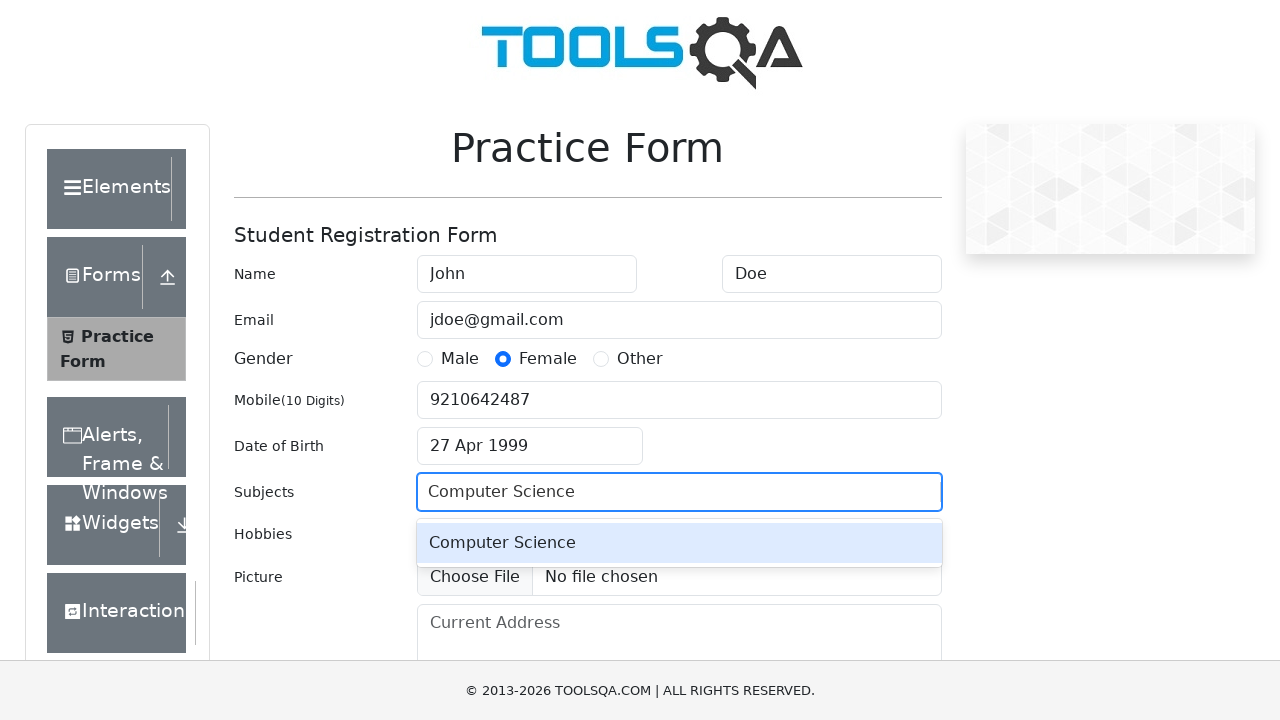

Pressed Enter to confirm subject selection on #subjectsInput
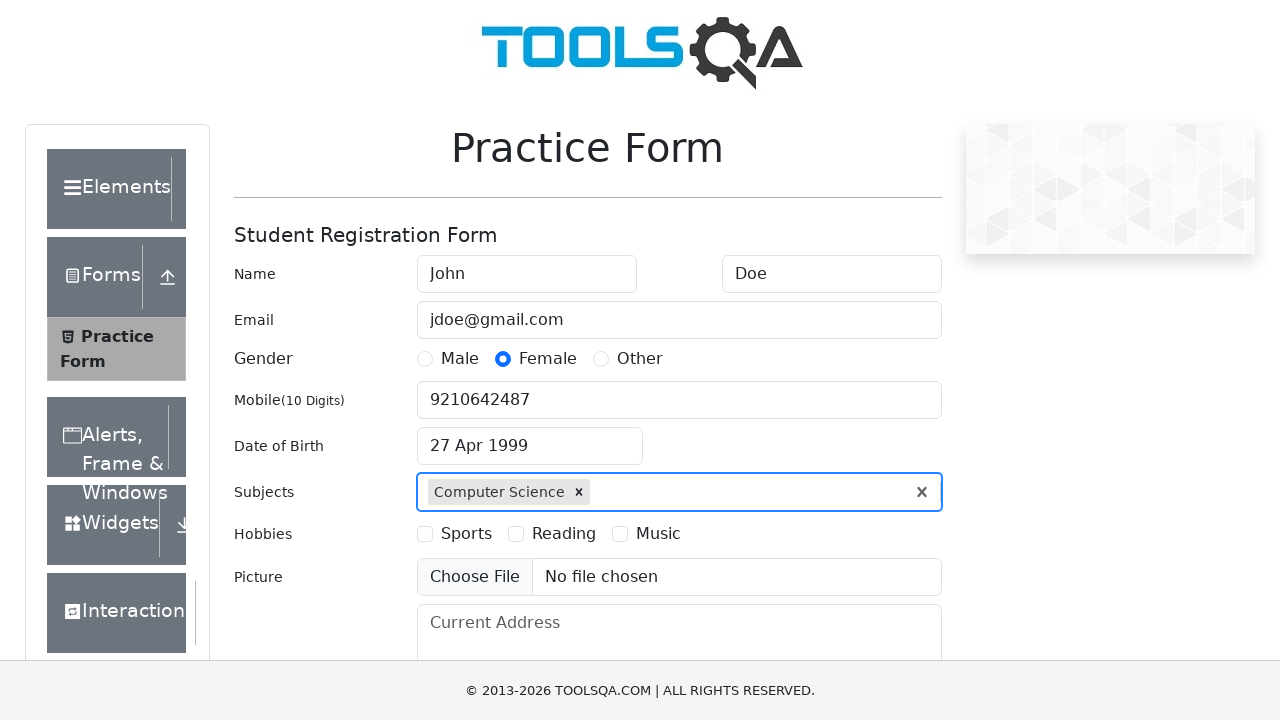

Selected hobby 'Music' at (658, 534) on text=Music
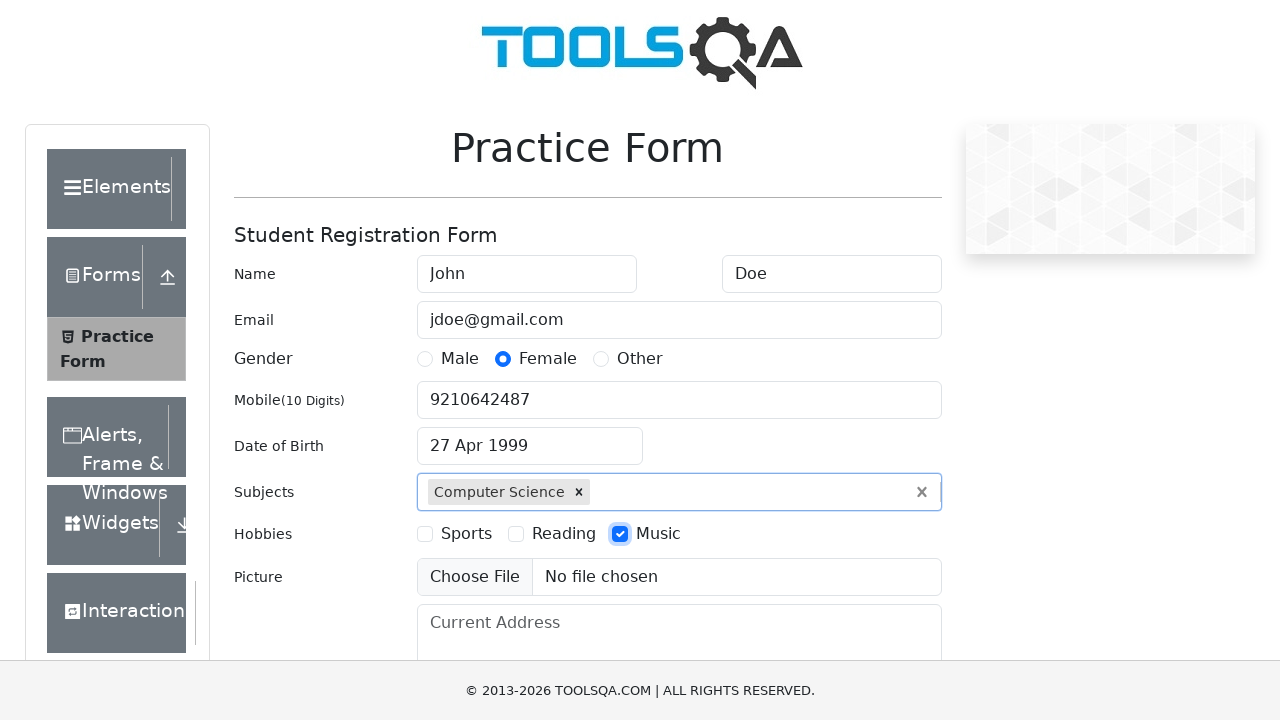

Uploaded picture file
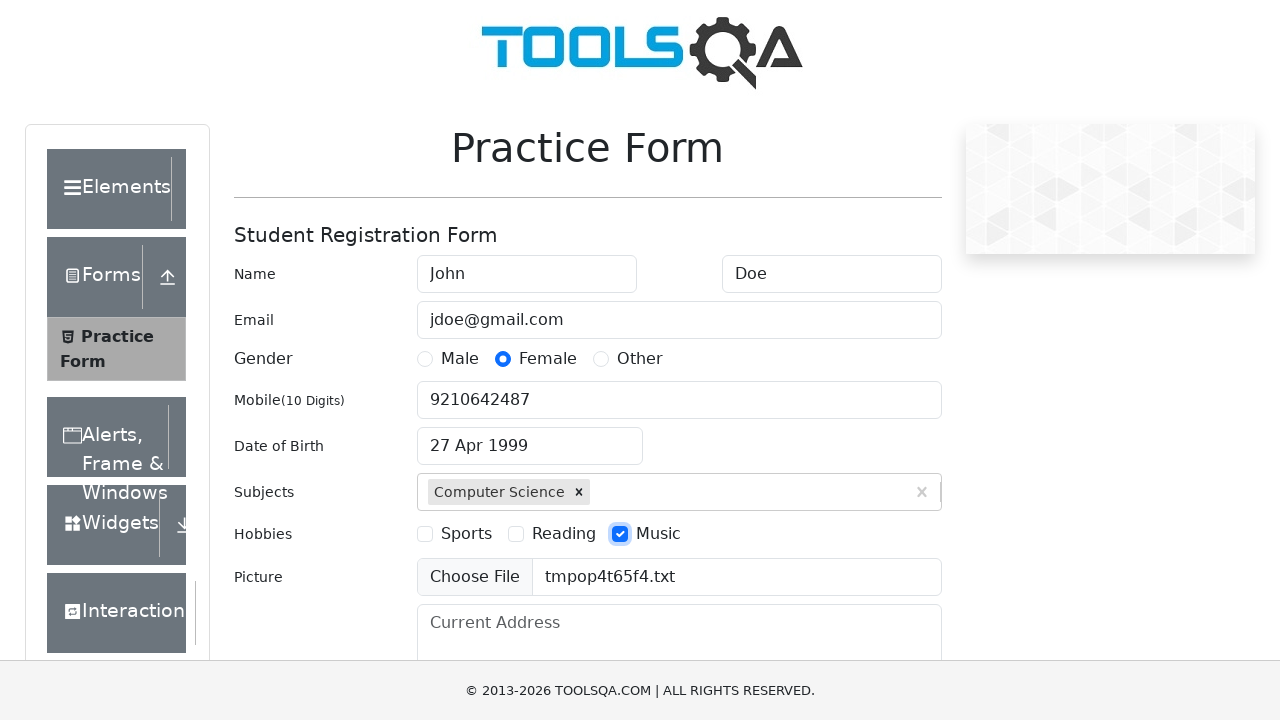

Cleaned up temporary file
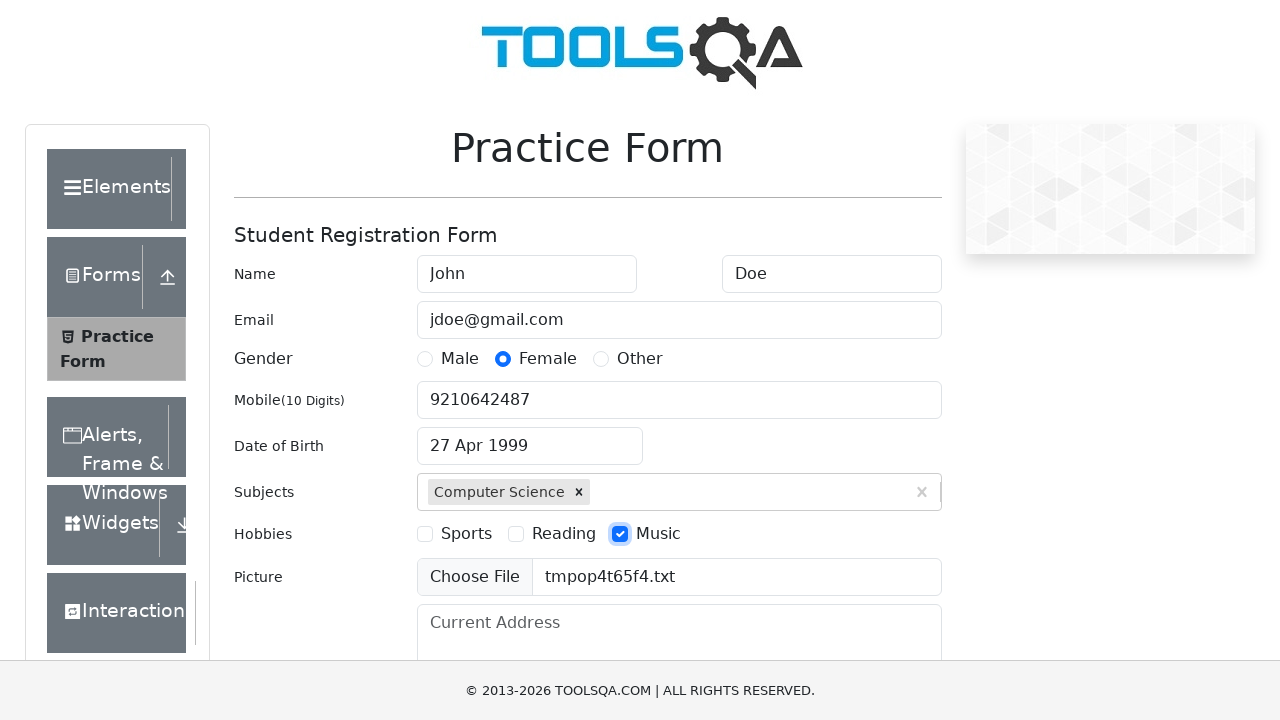

Filled current address field with 'Some St, 1' on #currentAddress
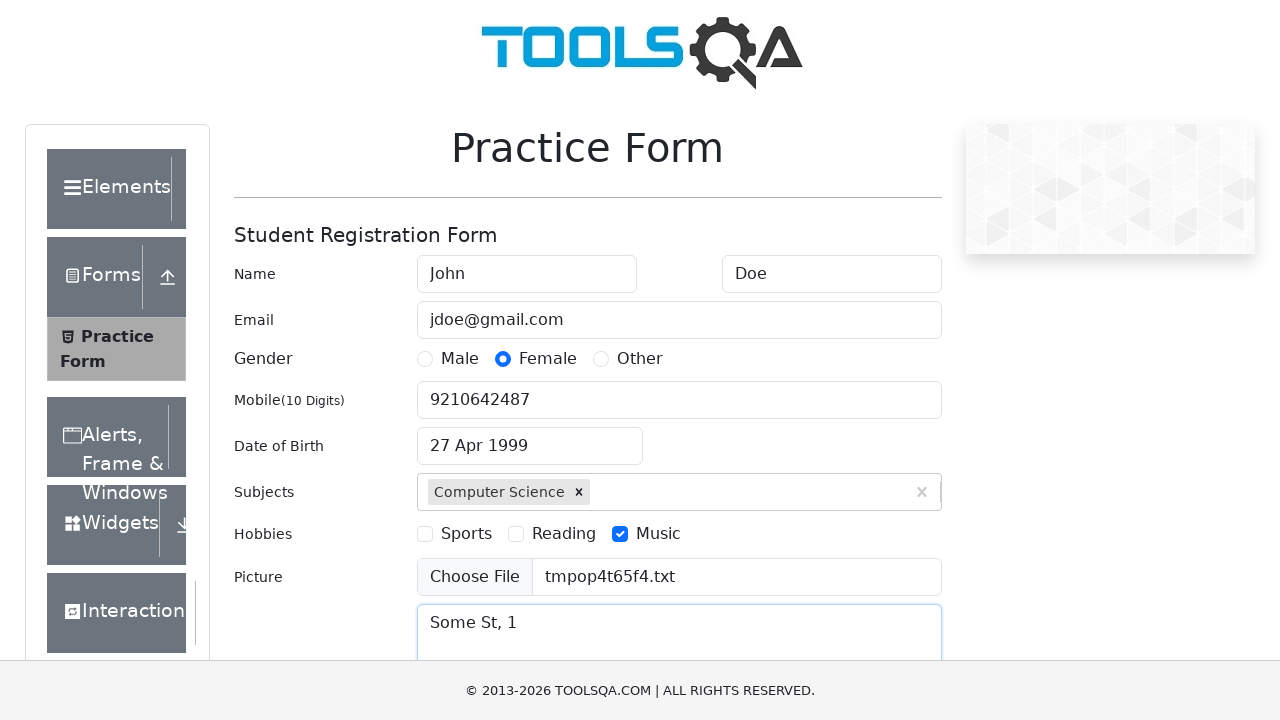

Scrolled state dropdown into view
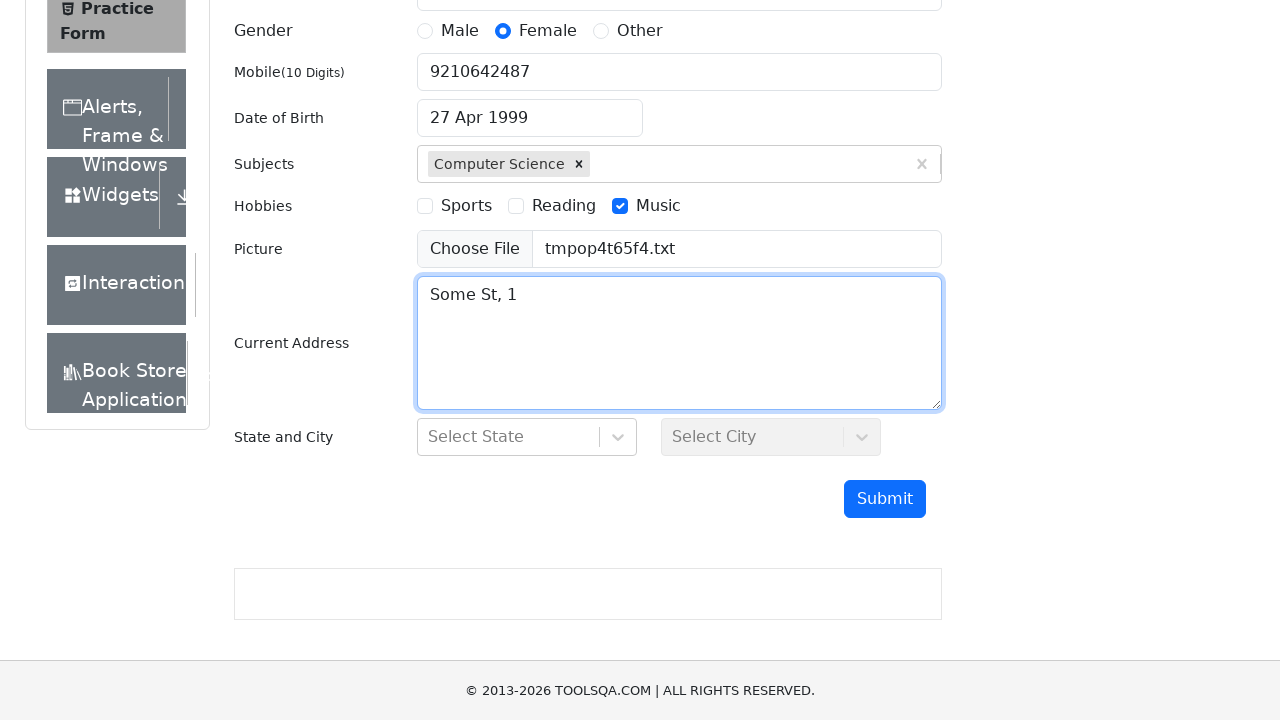

Clicked state dropdown at (527, 437) on #state
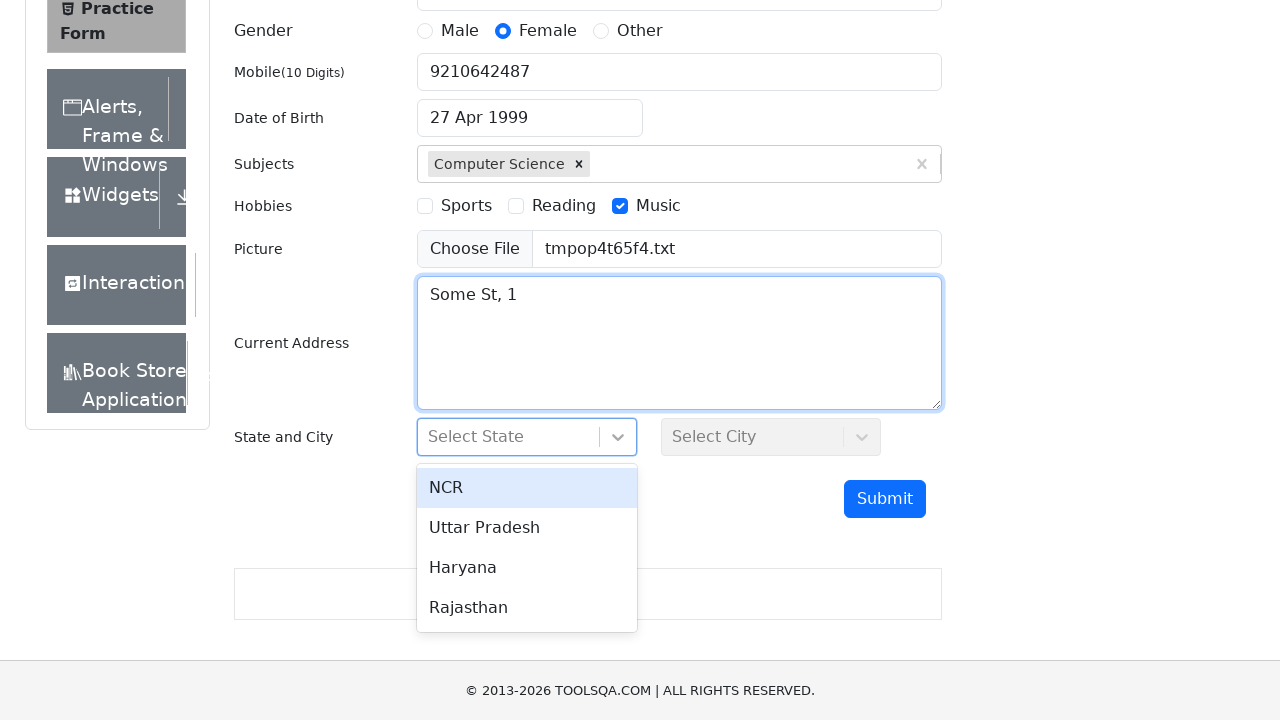

Selected state option from dropdown at (527, 608) on #react-select-3-option-3
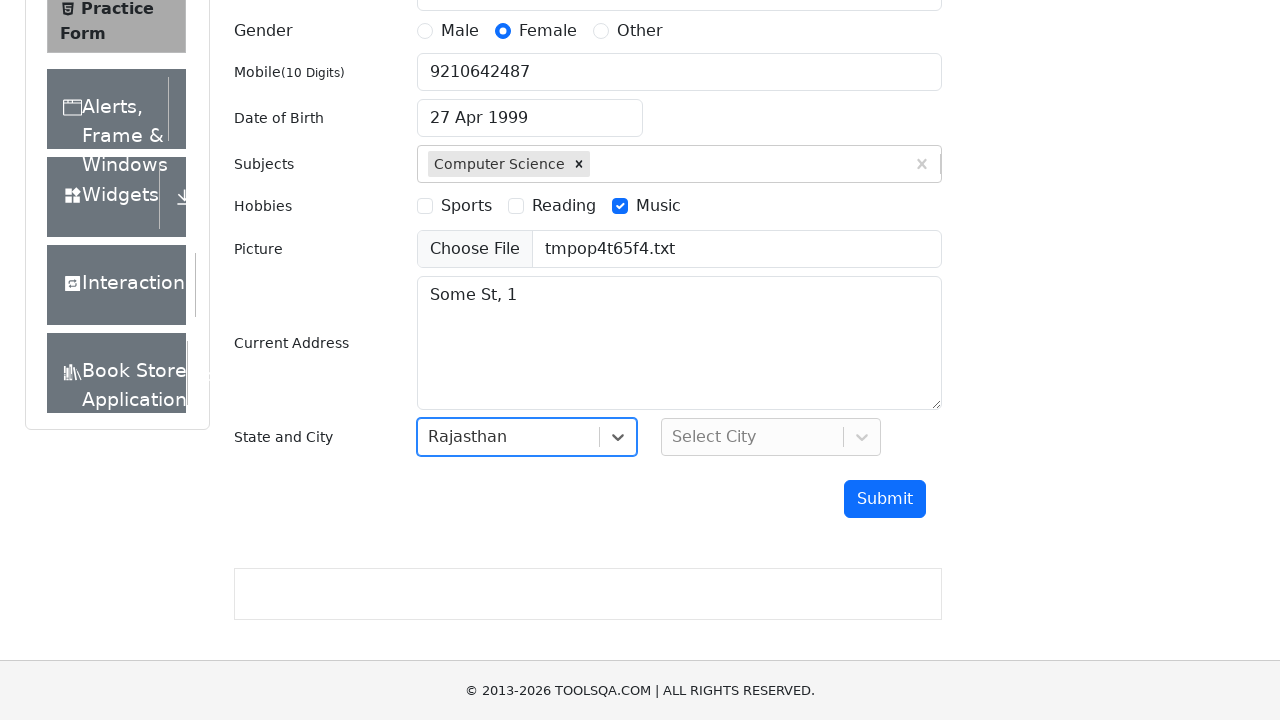

Clicked city dropdown at (771, 437) on #city
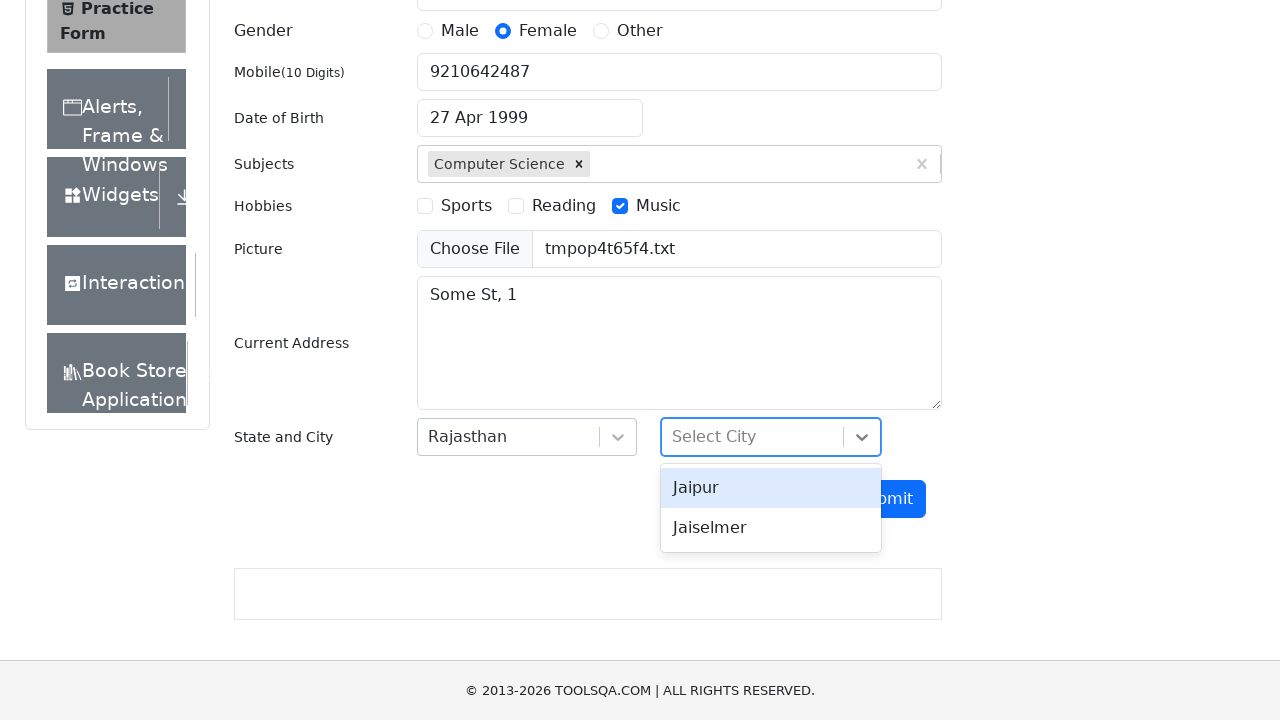

Selected city option from dropdown at (771, 488) on #react-select-4-option-0
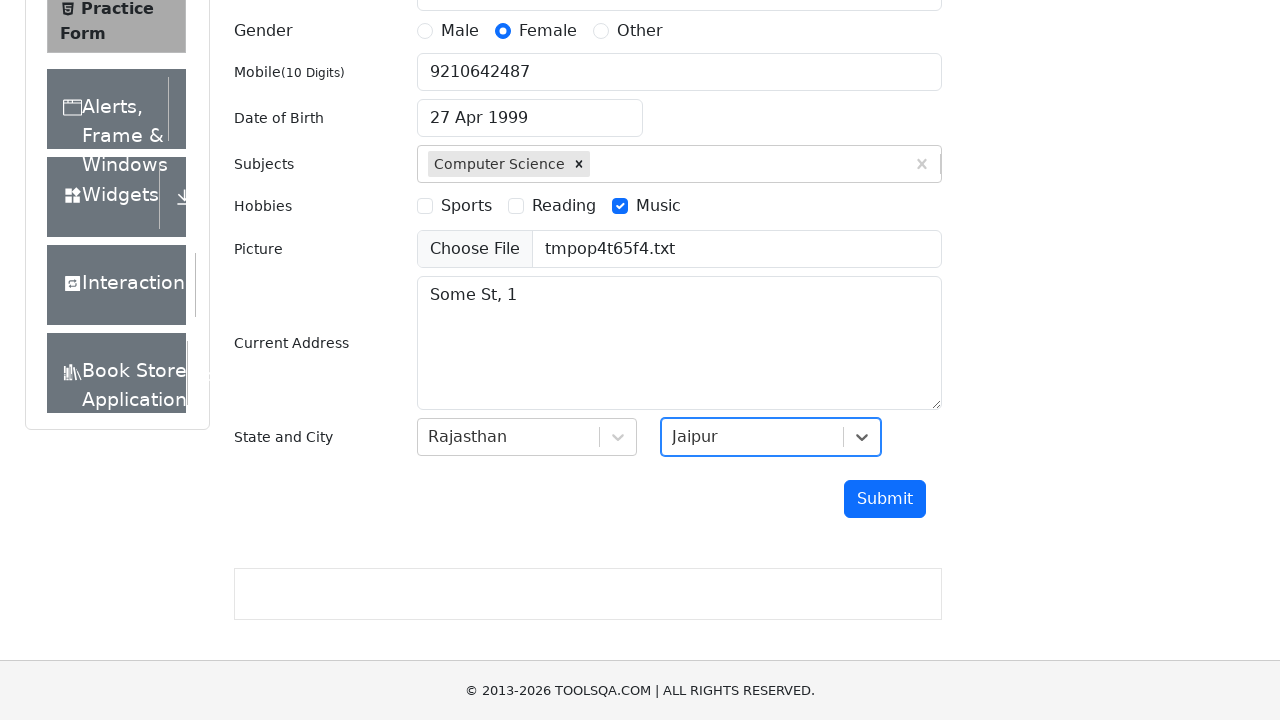

Clicked submit button to submit the form at (885, 499) on #submit
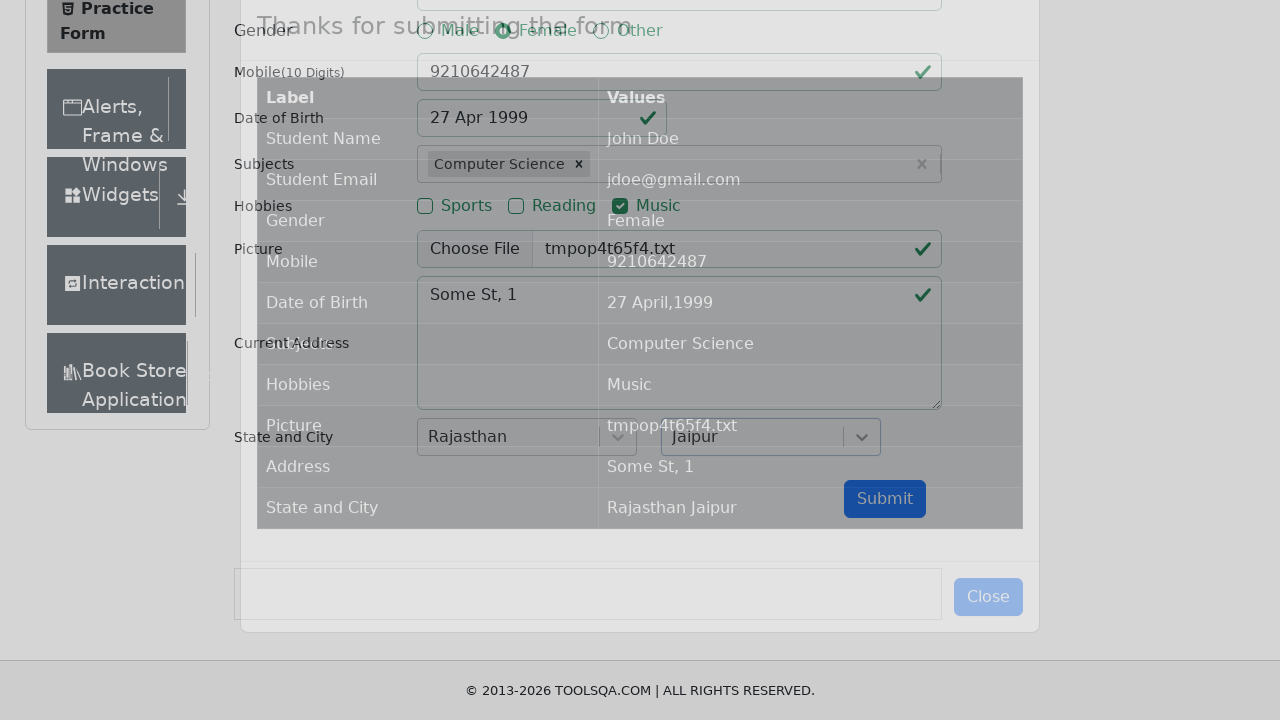

Results modal dialog loaded
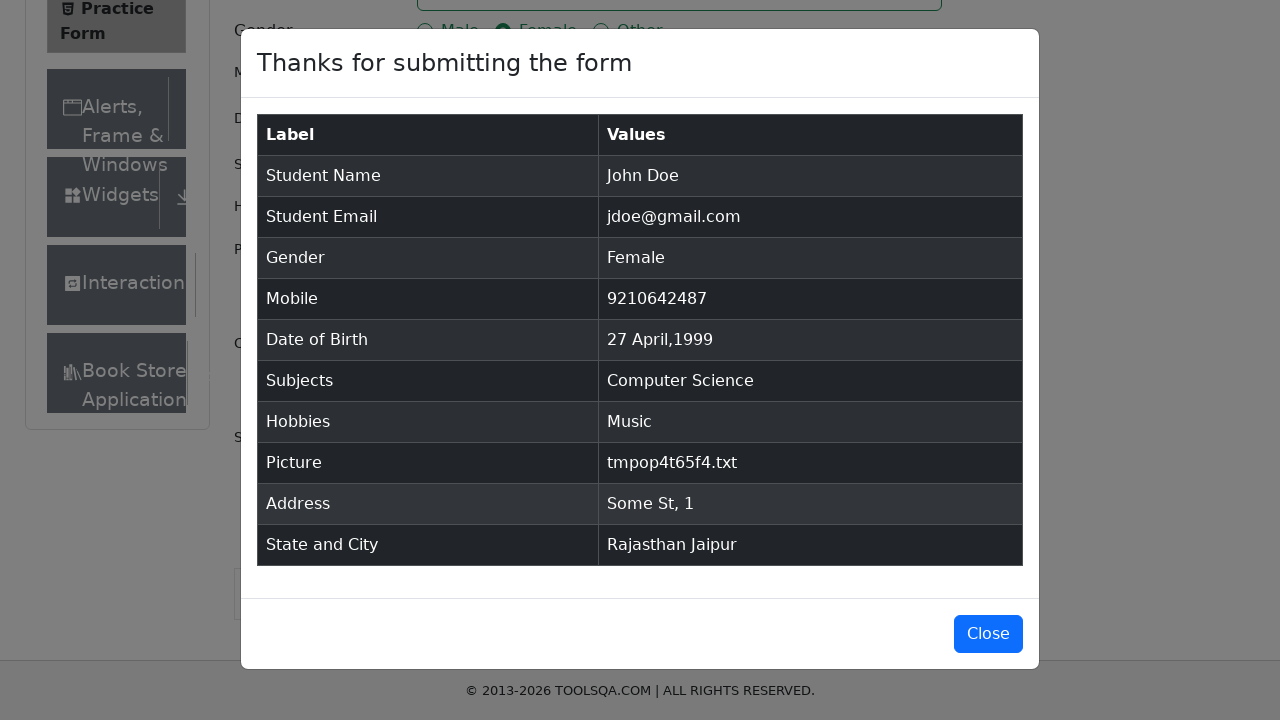

Results modal title element loaded
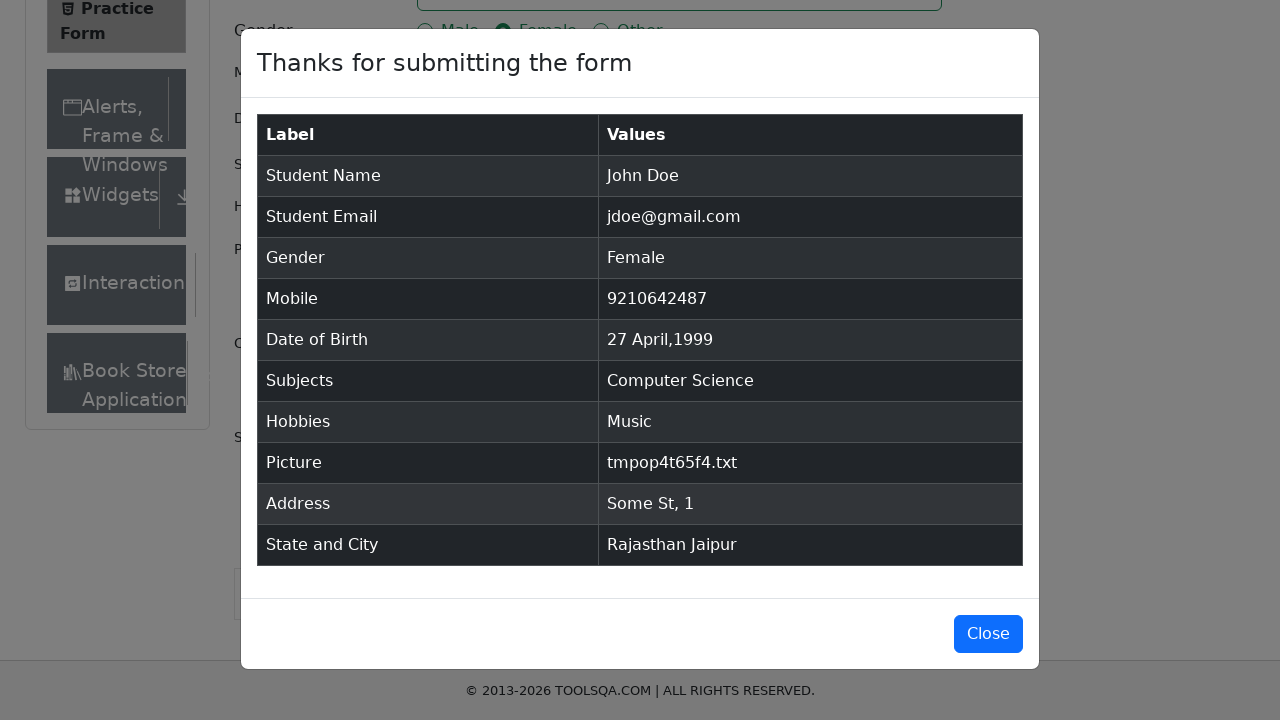

Verified 'Thanks for submitting the form' message in modal title
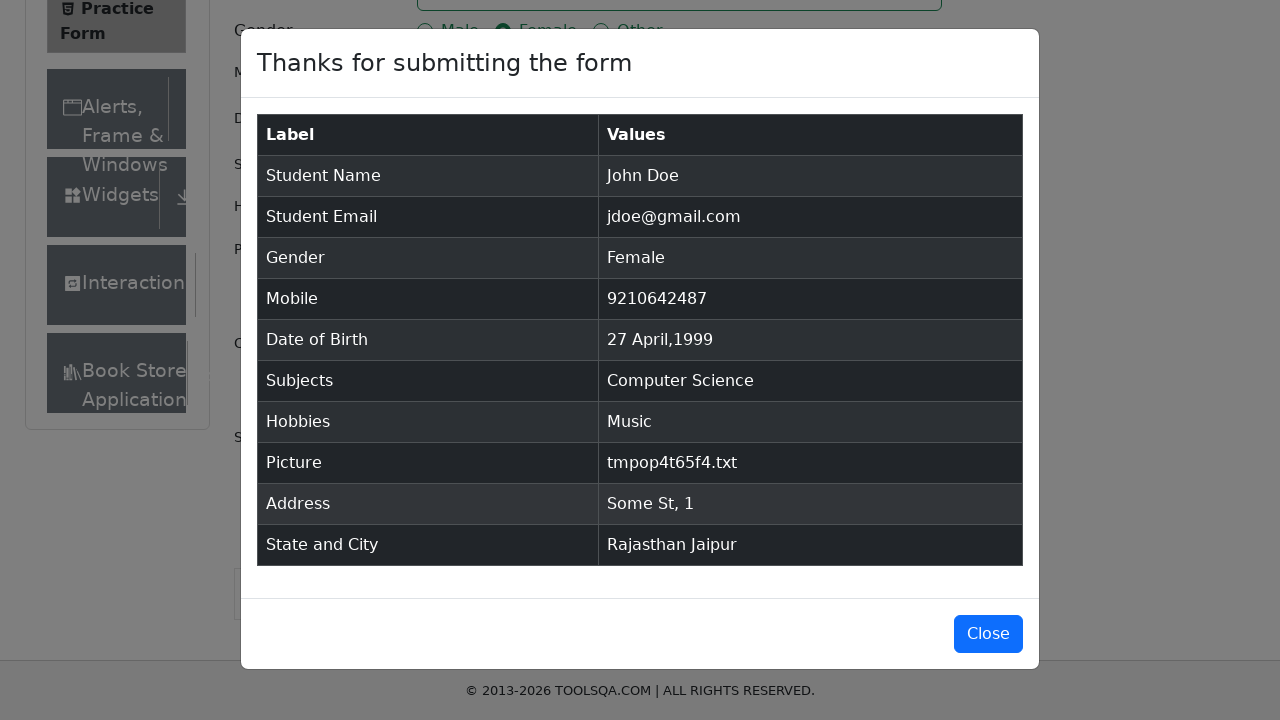

Retrieved submitted data from results table
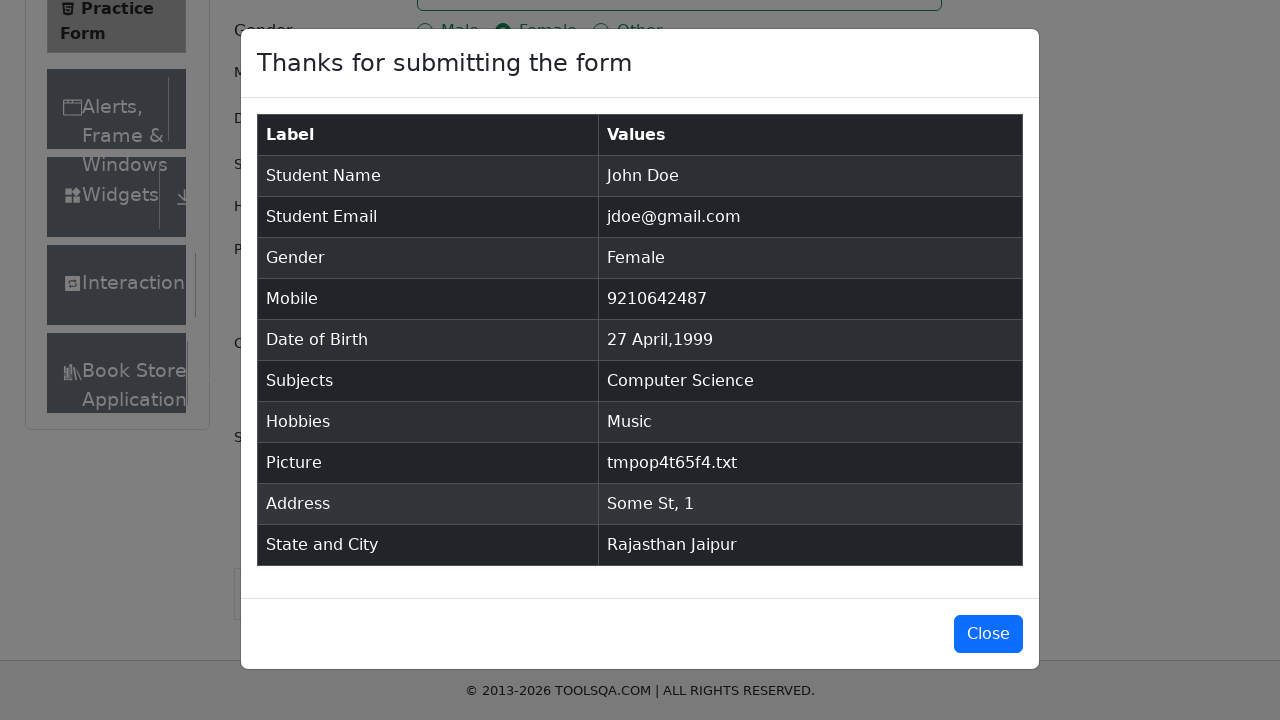

Verified first name 'John' in results table
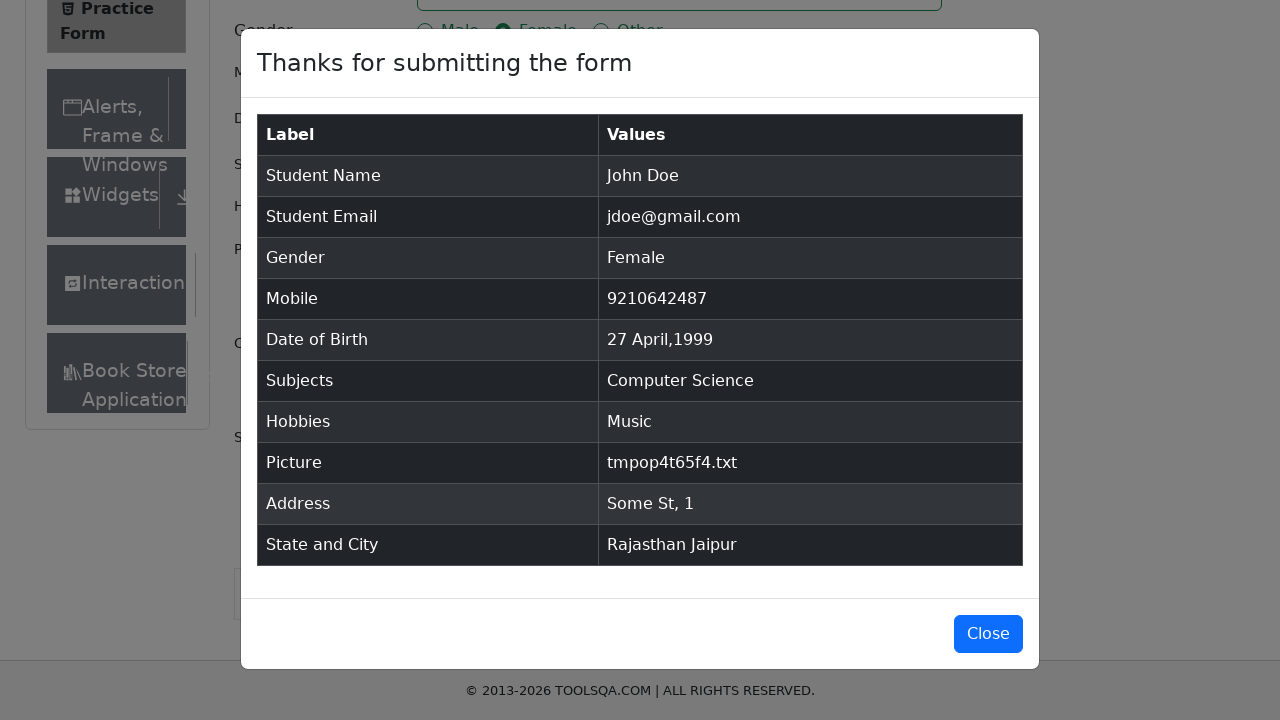

Verified last name 'Doe' in results table
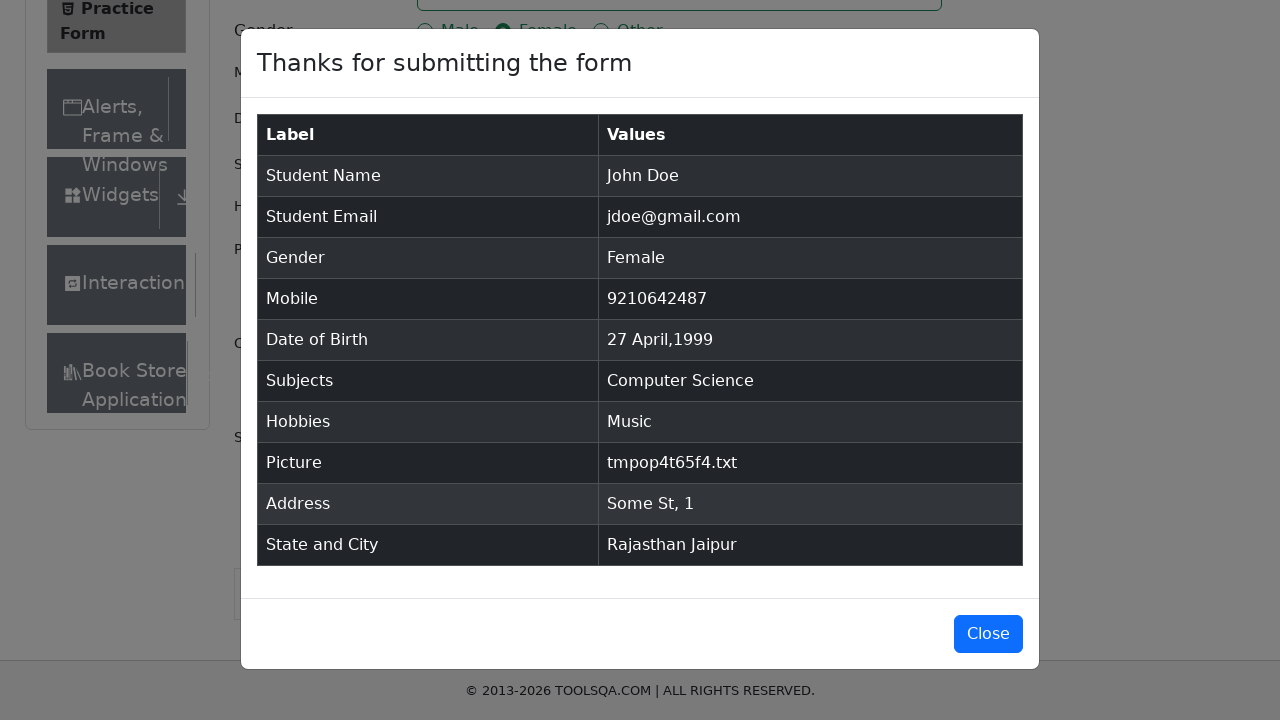

Verified email 'jdoe@gmail.com' in results table
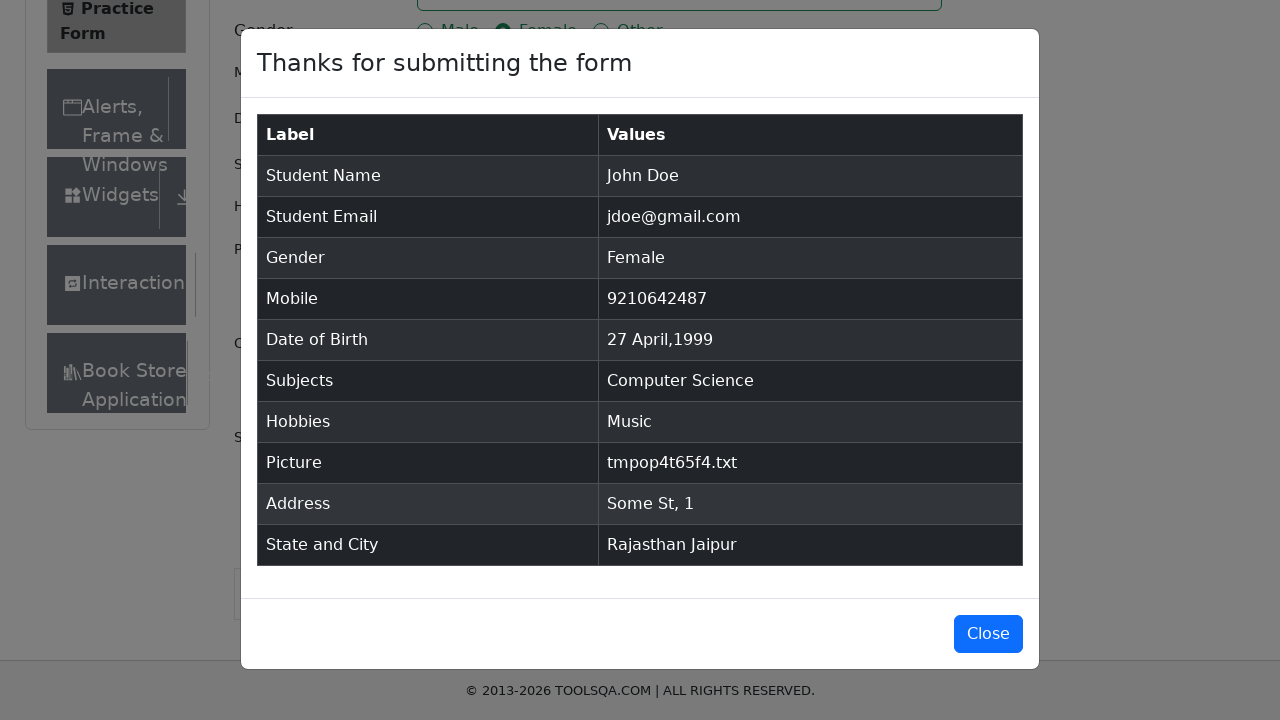

Verified mobile number '9210642487' in results table
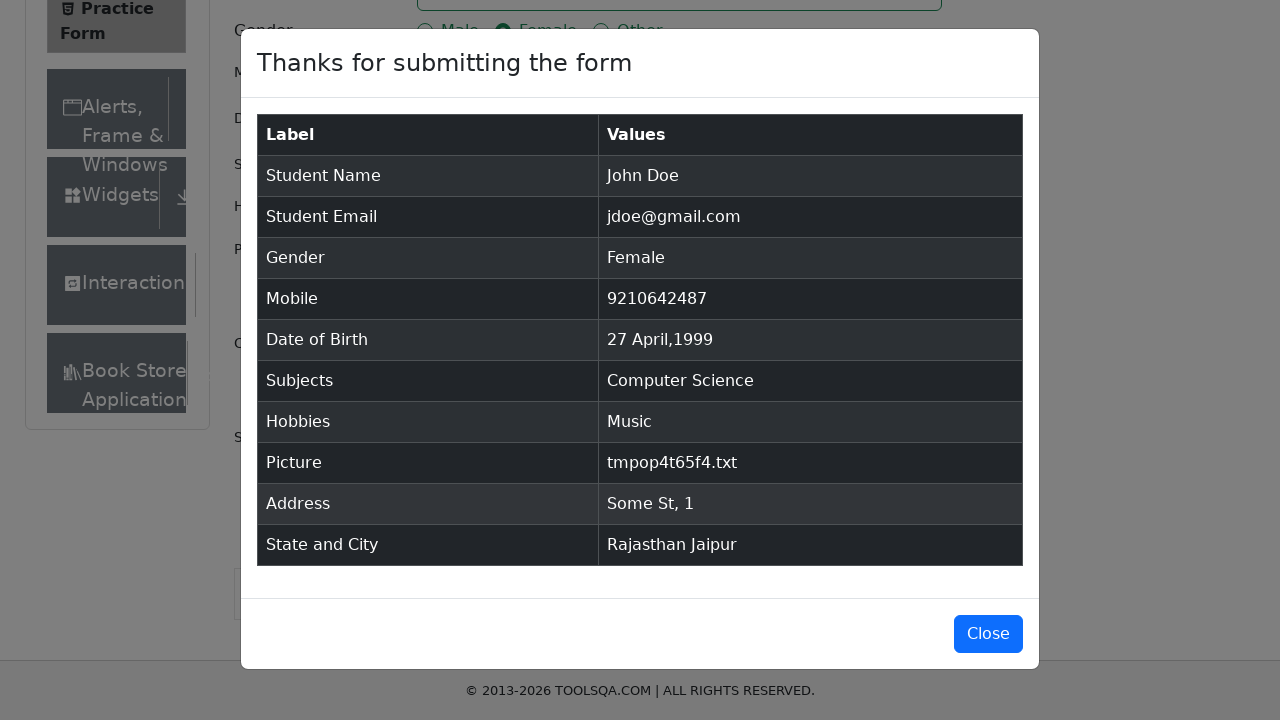

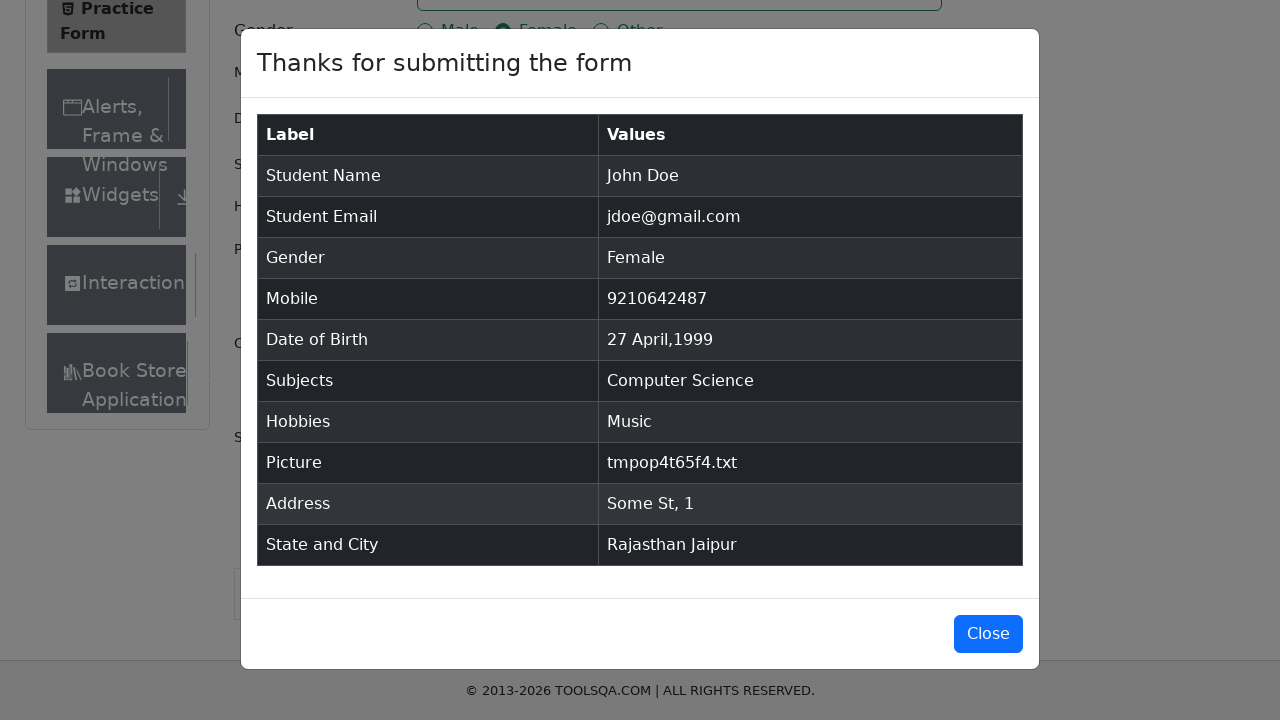